Tests tooltip functionality by hovering over different elements (button, link, and text field) and verifying tooltips appear

Starting URL: https://demoqa.com/tool-tips

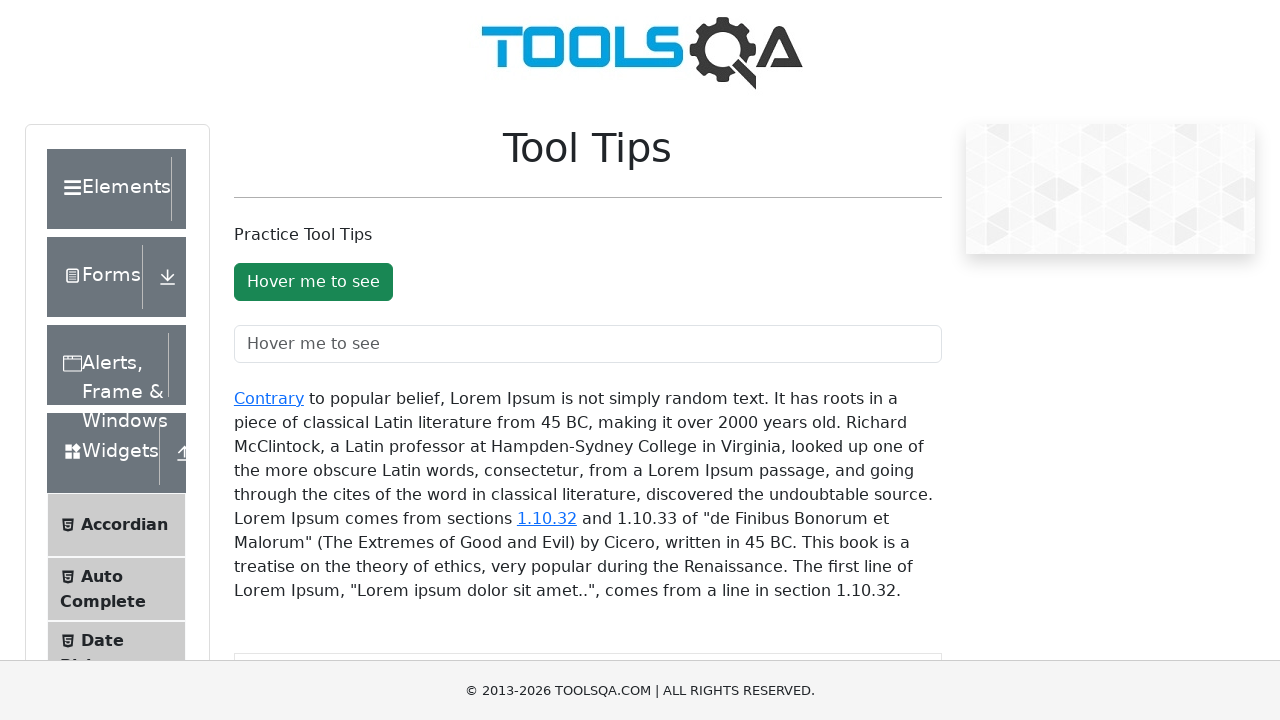

Hovered over button element to trigger tooltip at (313, 282) on xpath=//button[@id='toolTipButton']
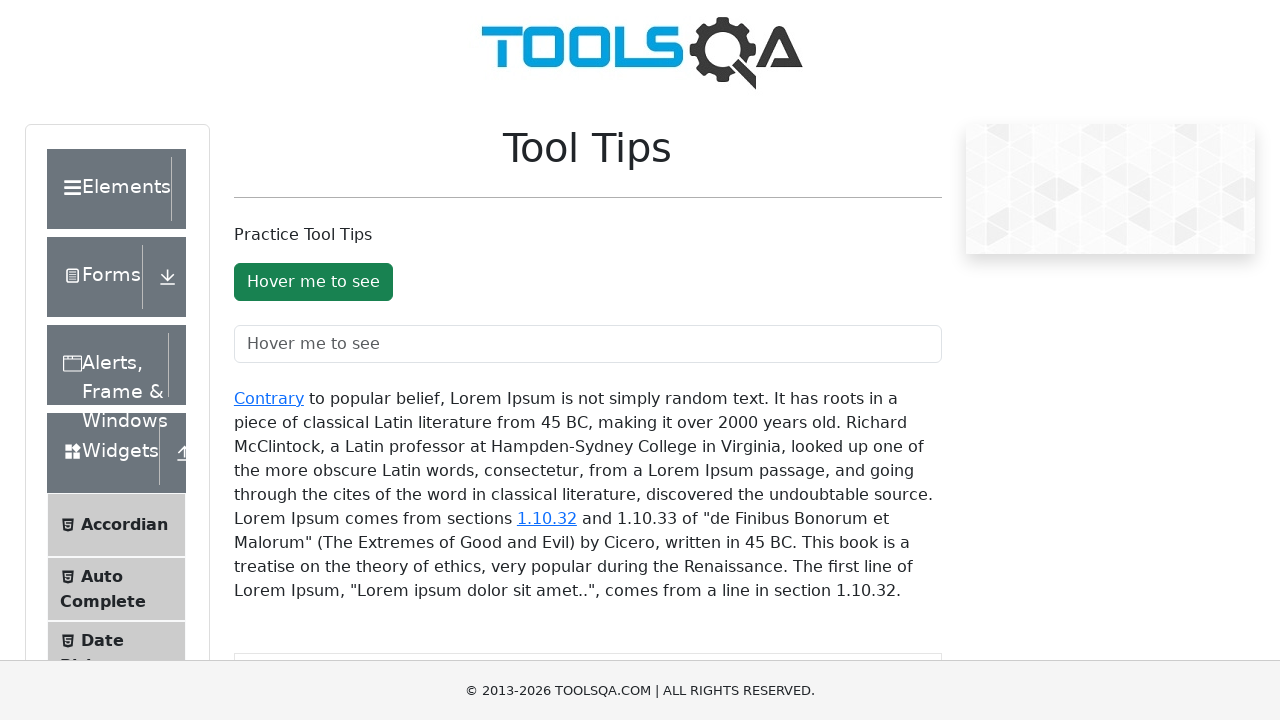

Tooltip appeared for button
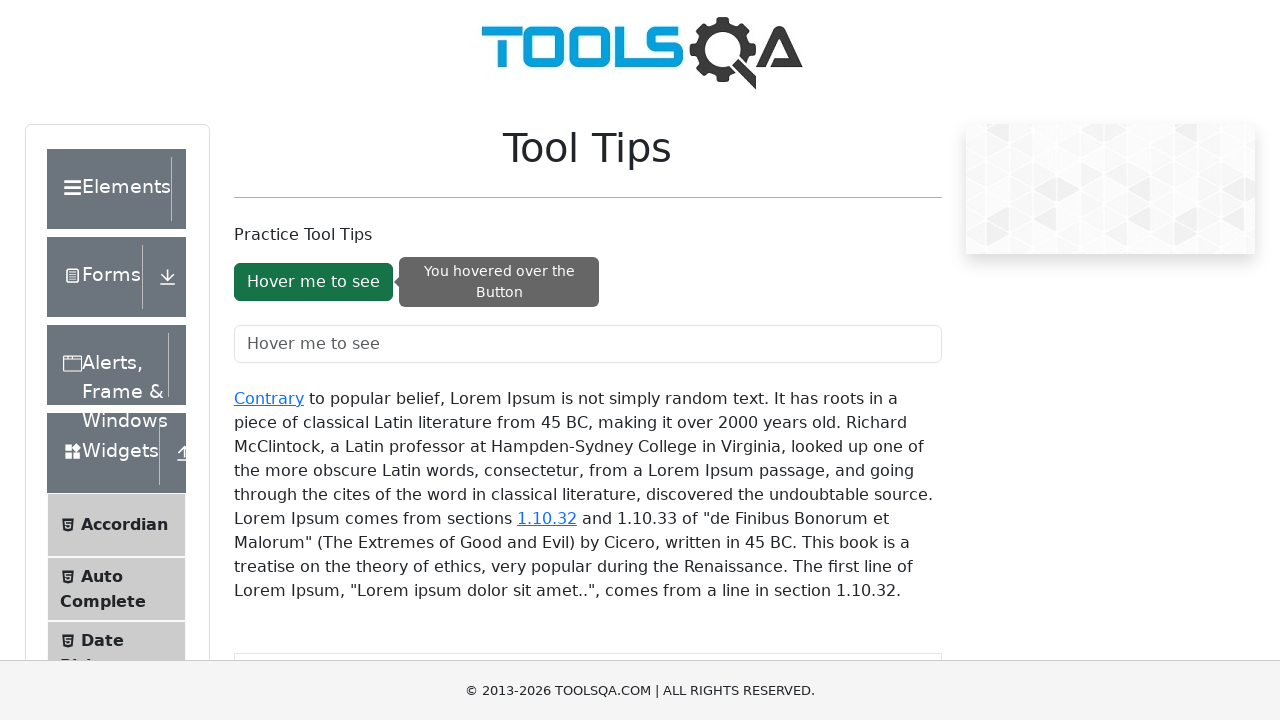

Hovered over 'Contrary' link to trigger tooltip at (269, 398) on xpath=//a[text()='Contrary']
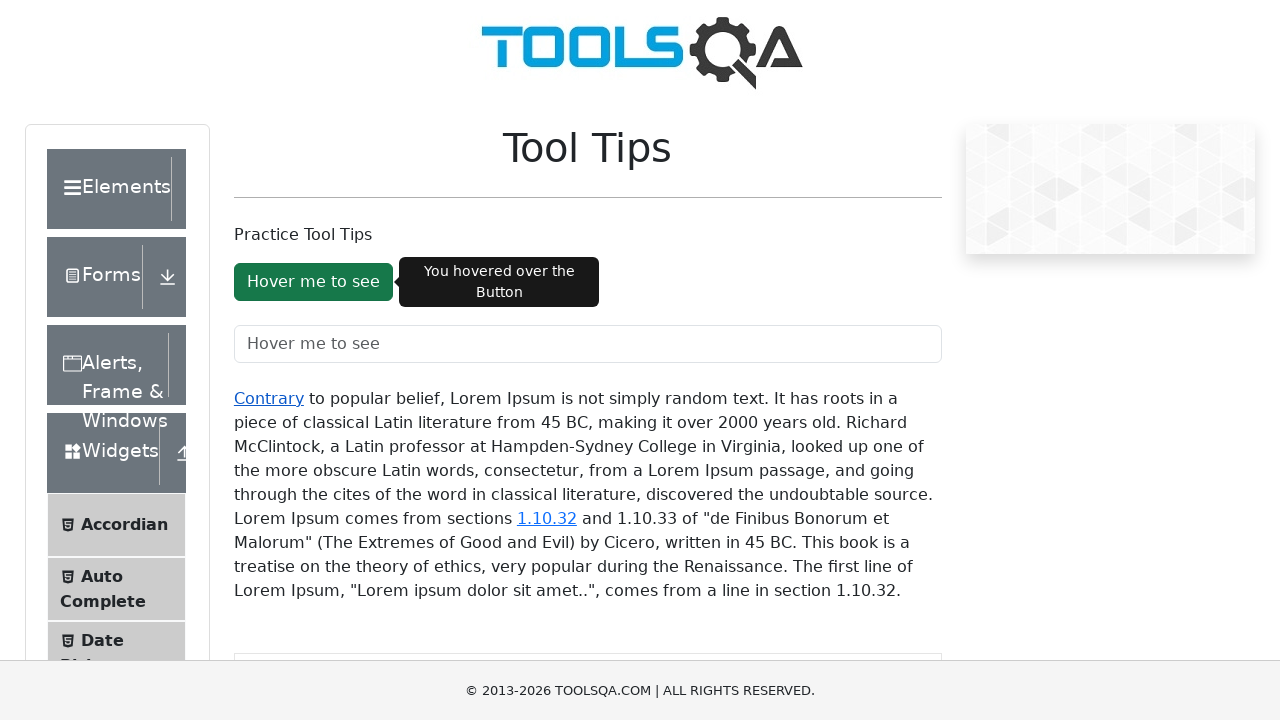

Tooltip appeared for link
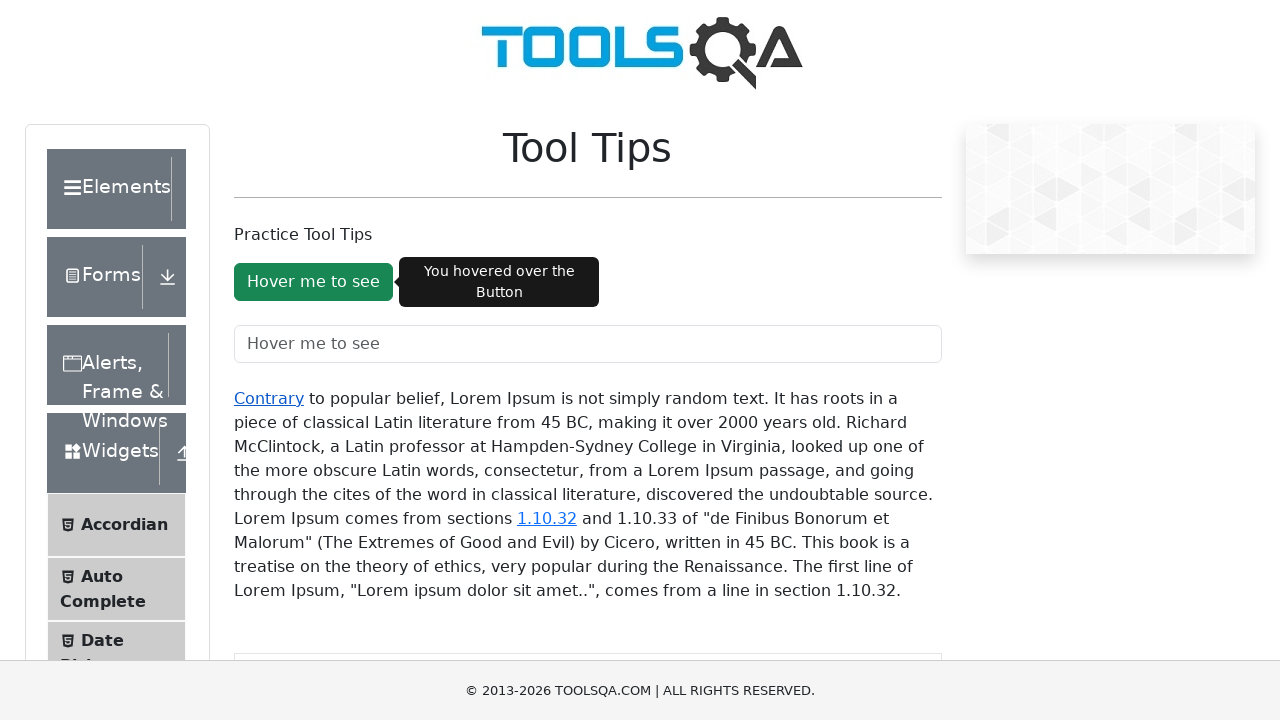

Hovered over text field to trigger tooltip at (588, 344) on xpath=//*[@id='toolTipTextField']
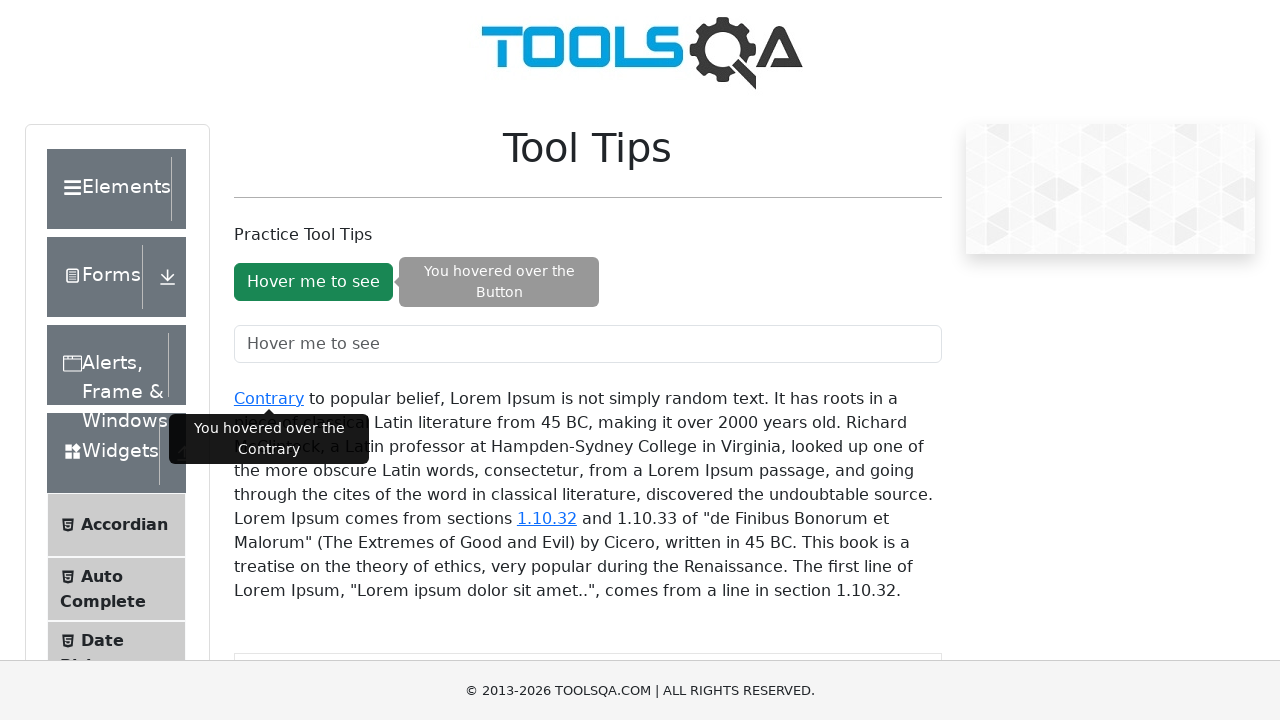

Tooltip appeared for text field
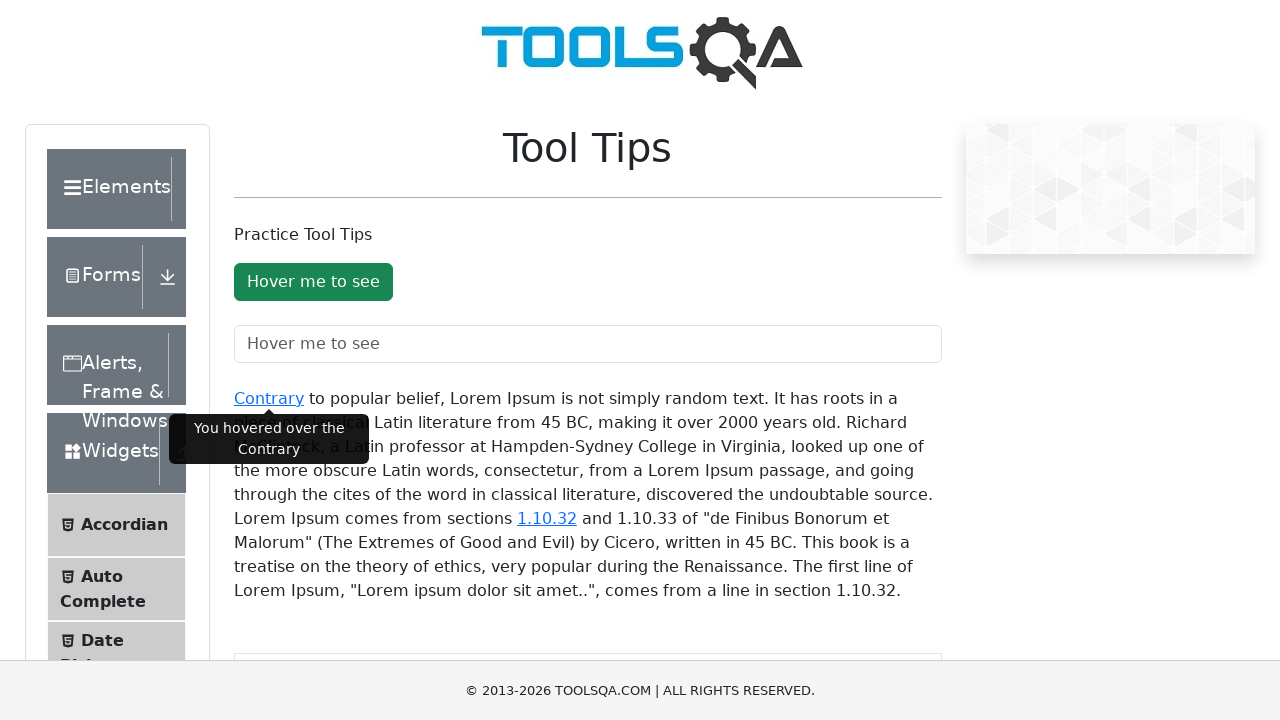

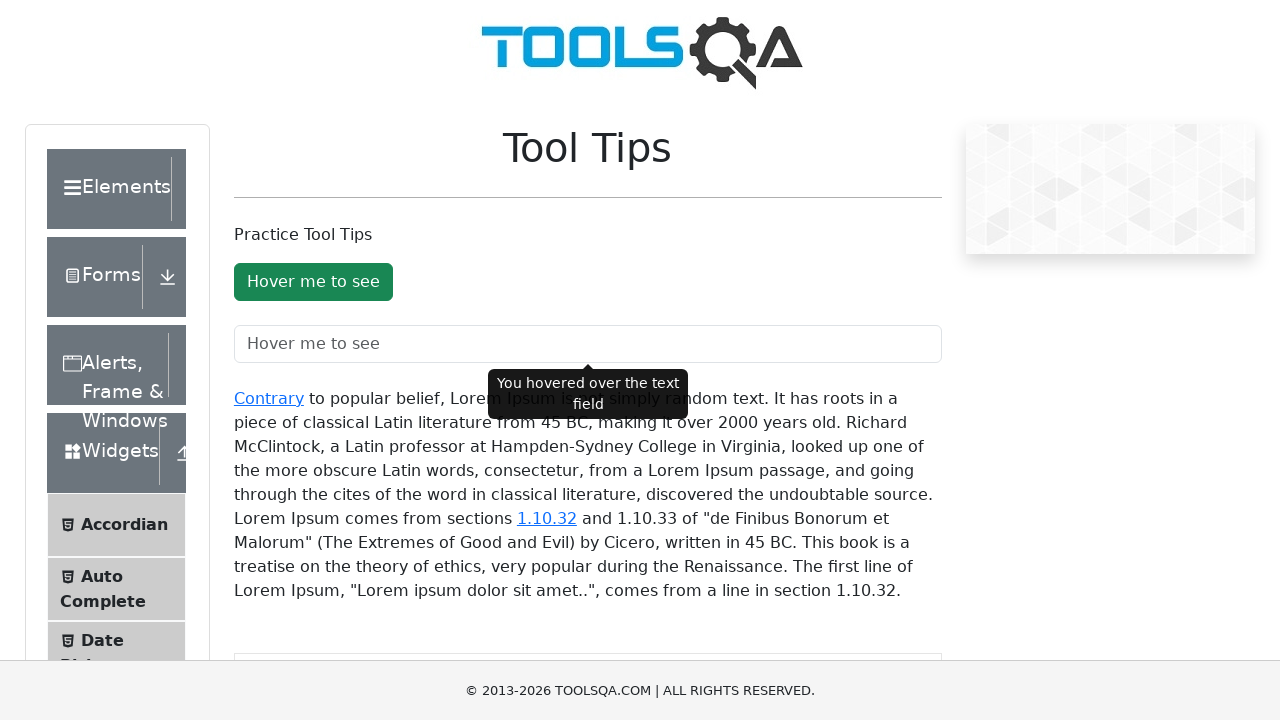